Automates a typing test on typetest.io by reading the displayed characters and typing them into the input field to complete the test.

Starting URL: https://typetest.io

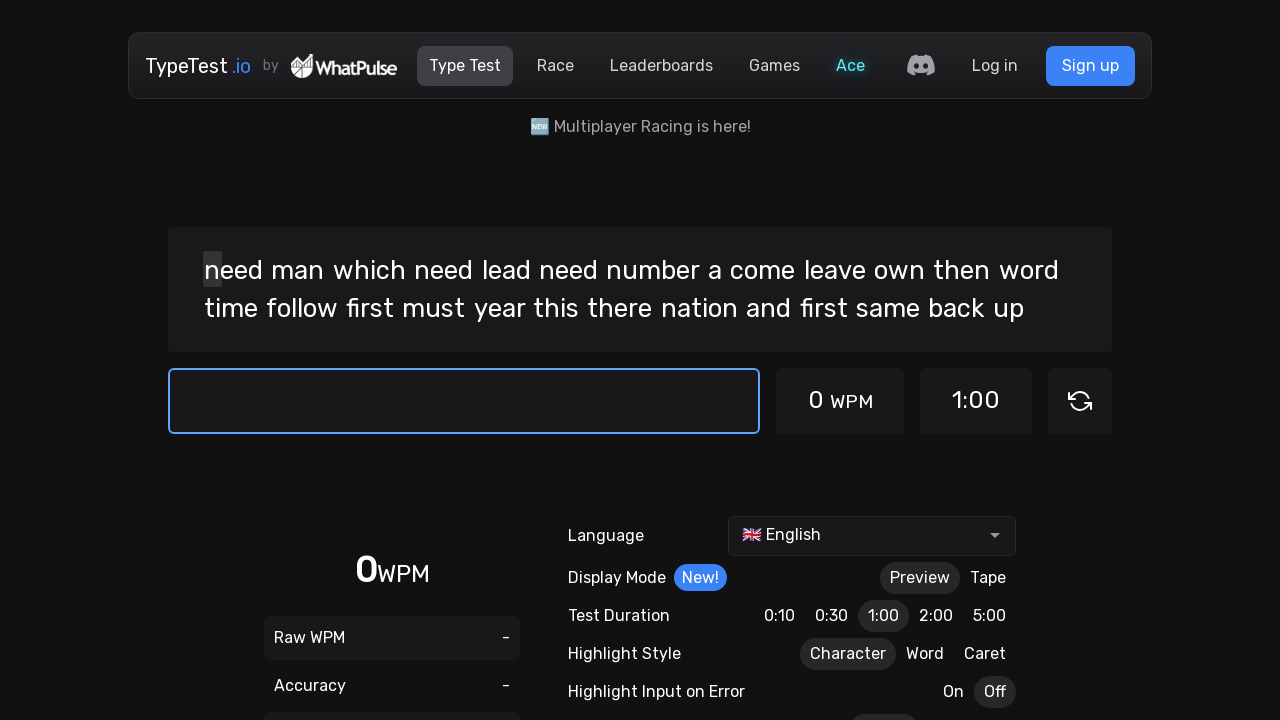

Waited for typing test characters to load
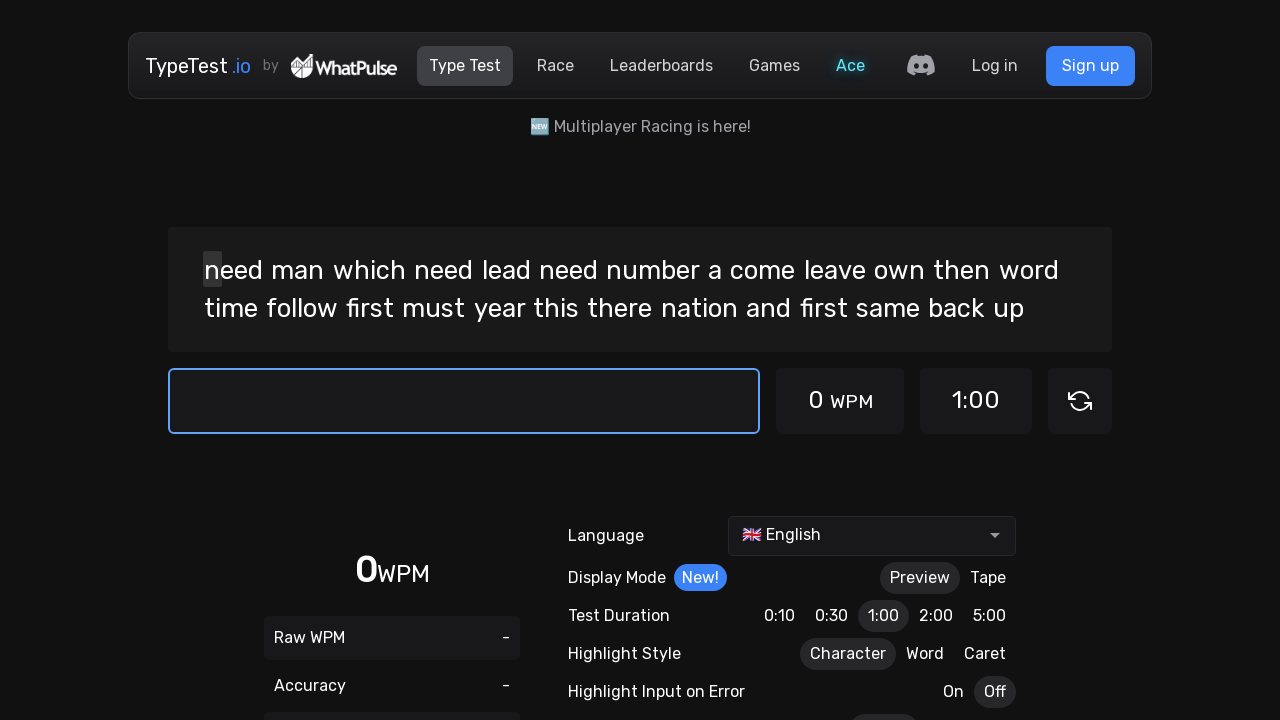

Located the test input field
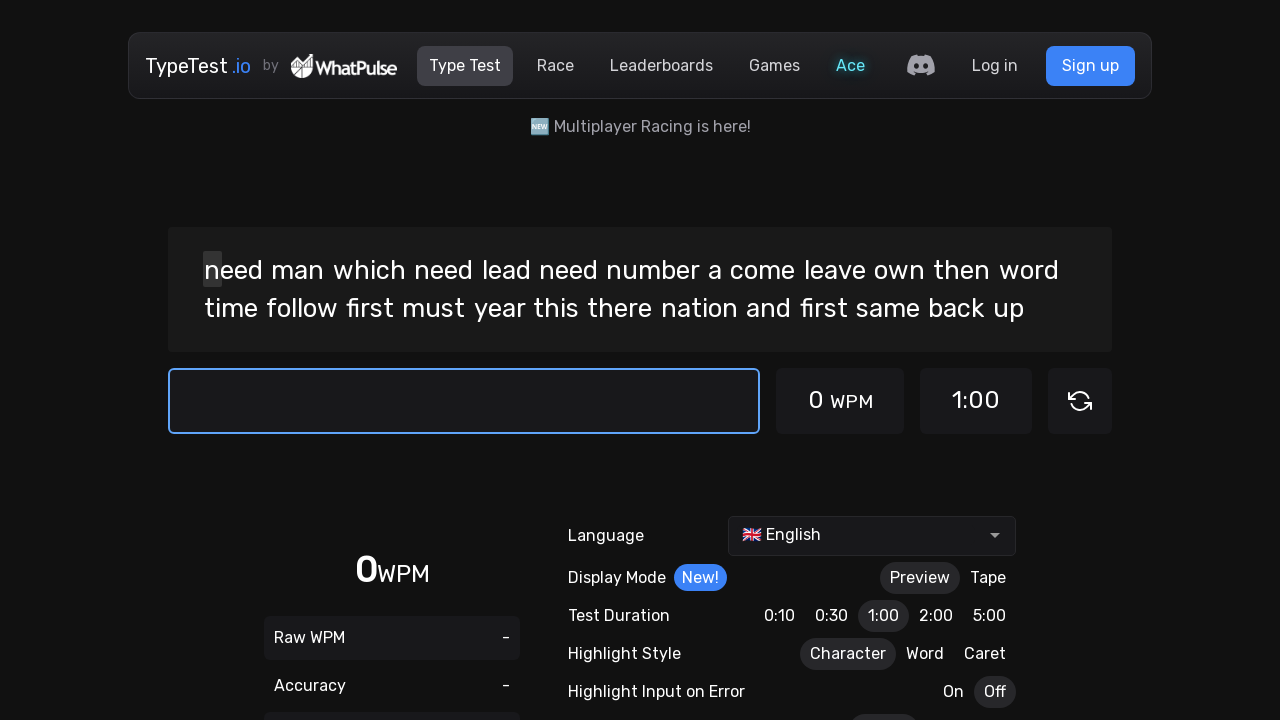

Retrieved all test characters from the page
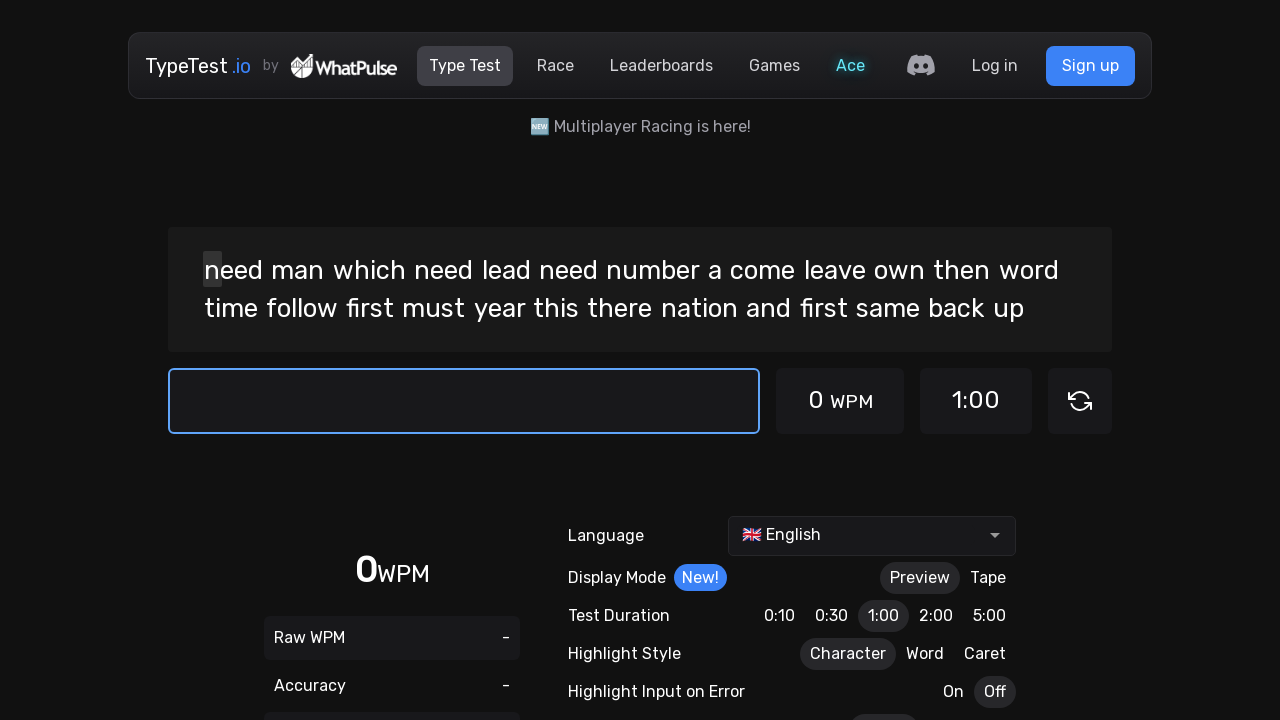

Built text to type: 133 characters identified as untyped
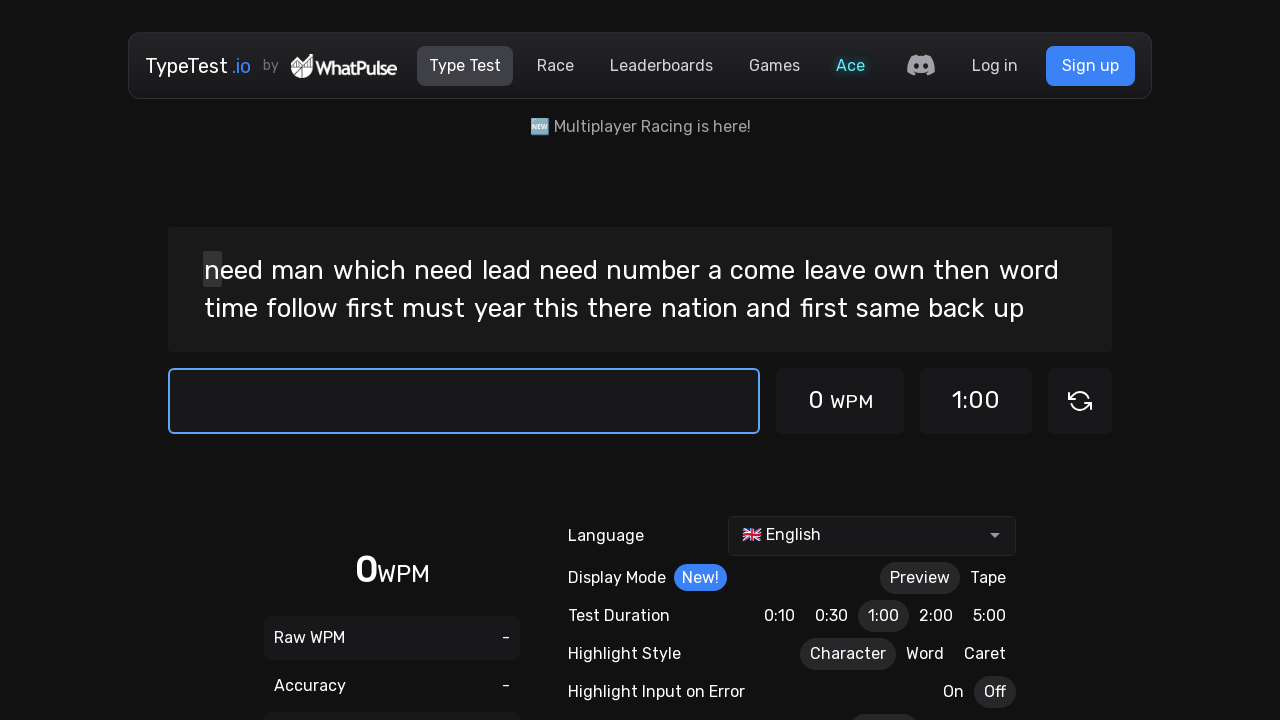

Typed characters into the test input field with 30ms delay per character on #test-input
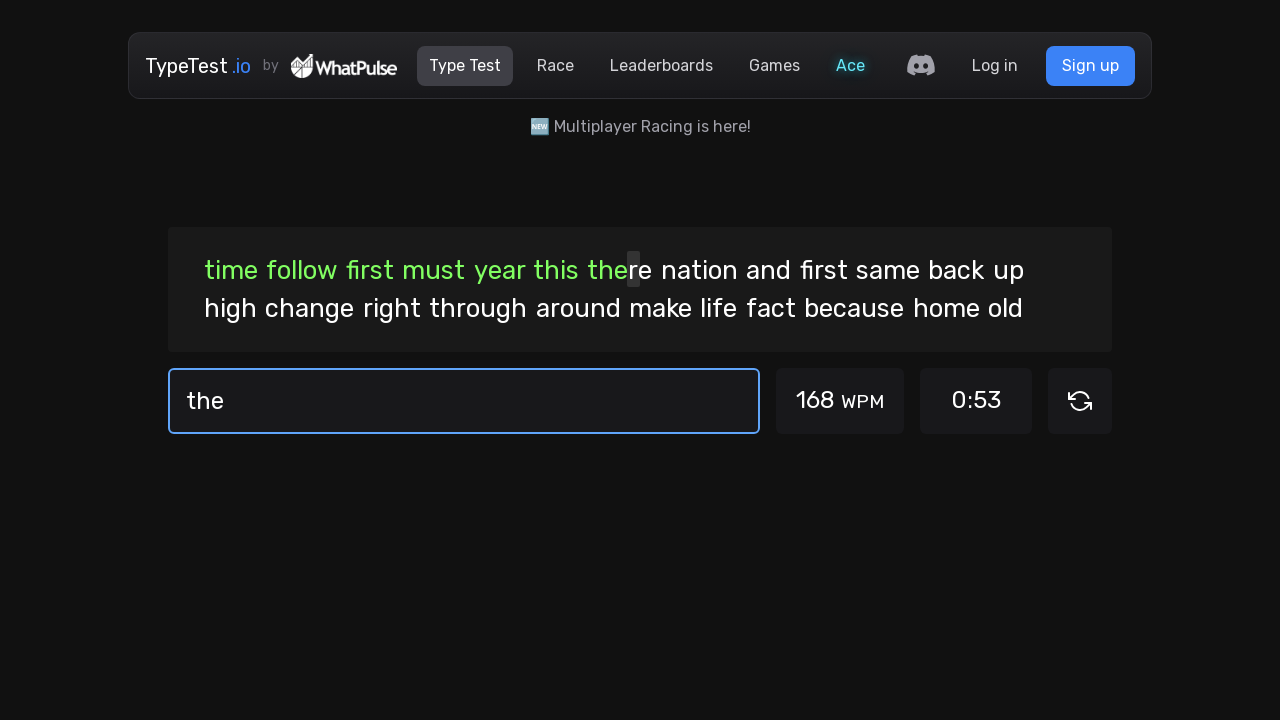

Verified correct character markers appeared on the page
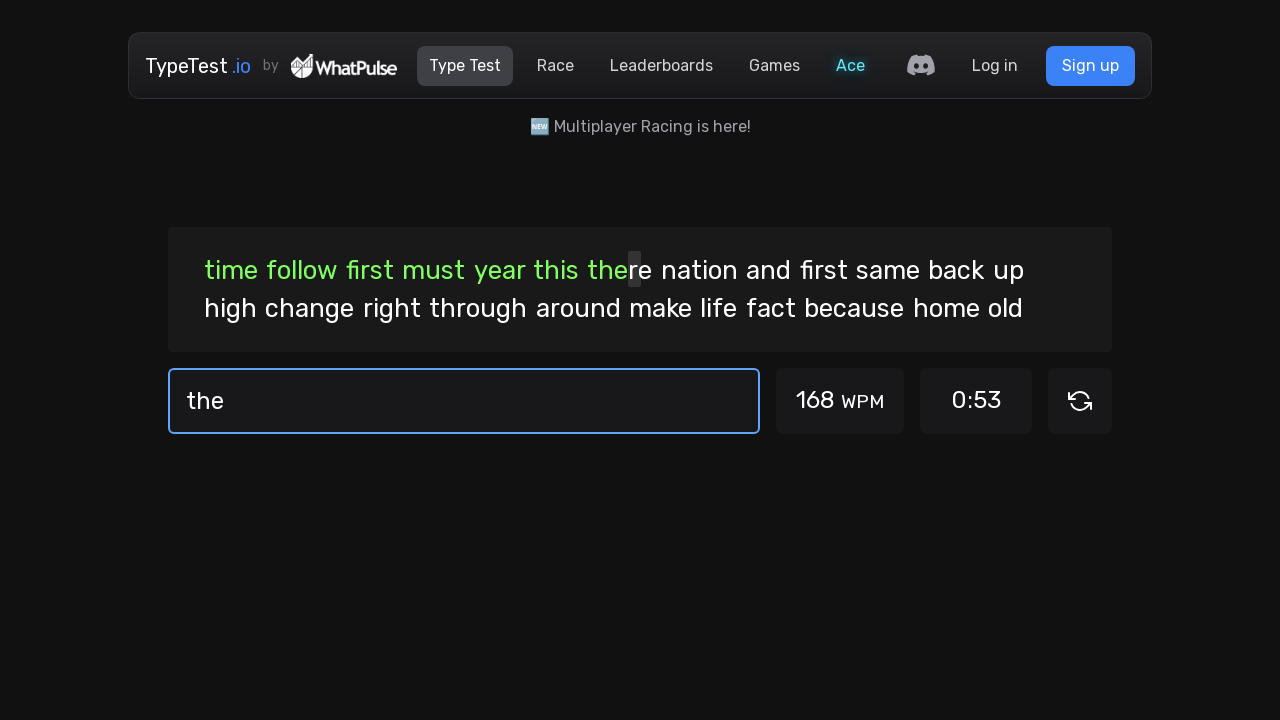

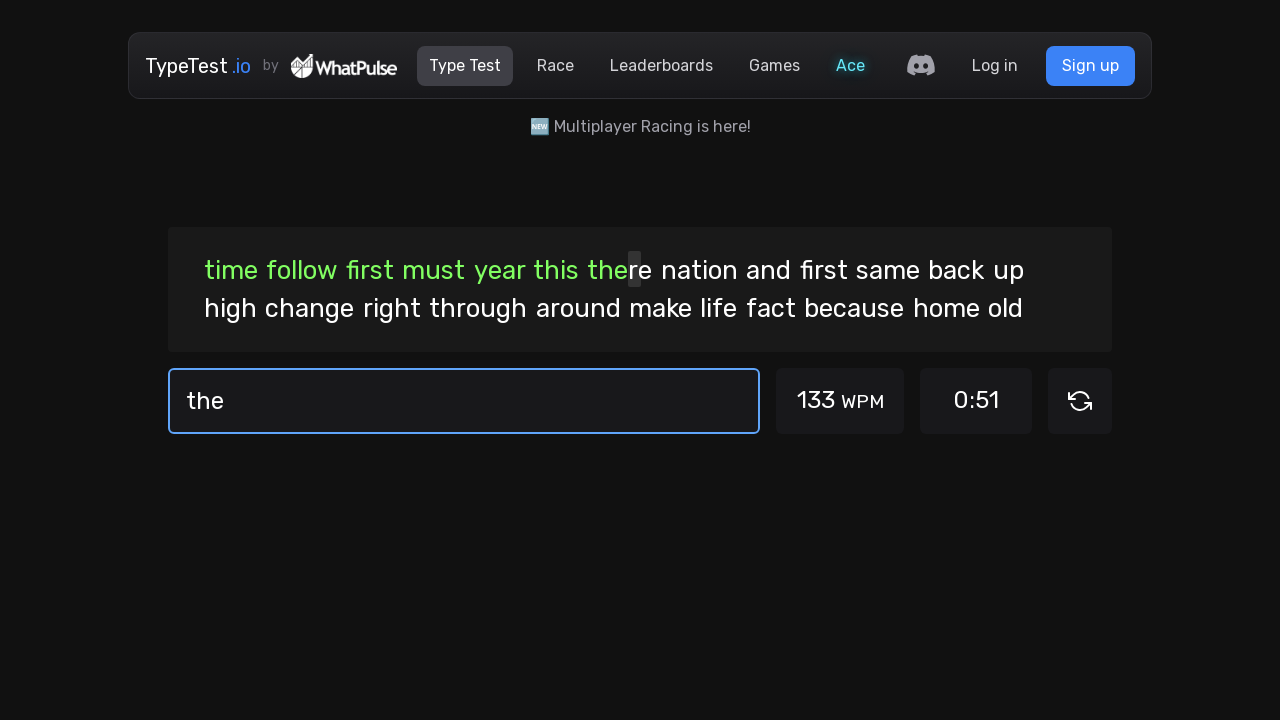